Tests an EMI calculator by navigating to the car loan section, entering loan amount, interest rate, and tenure, then verifying the calculated values are displayed

Starting URL: https://emicalculator.net/

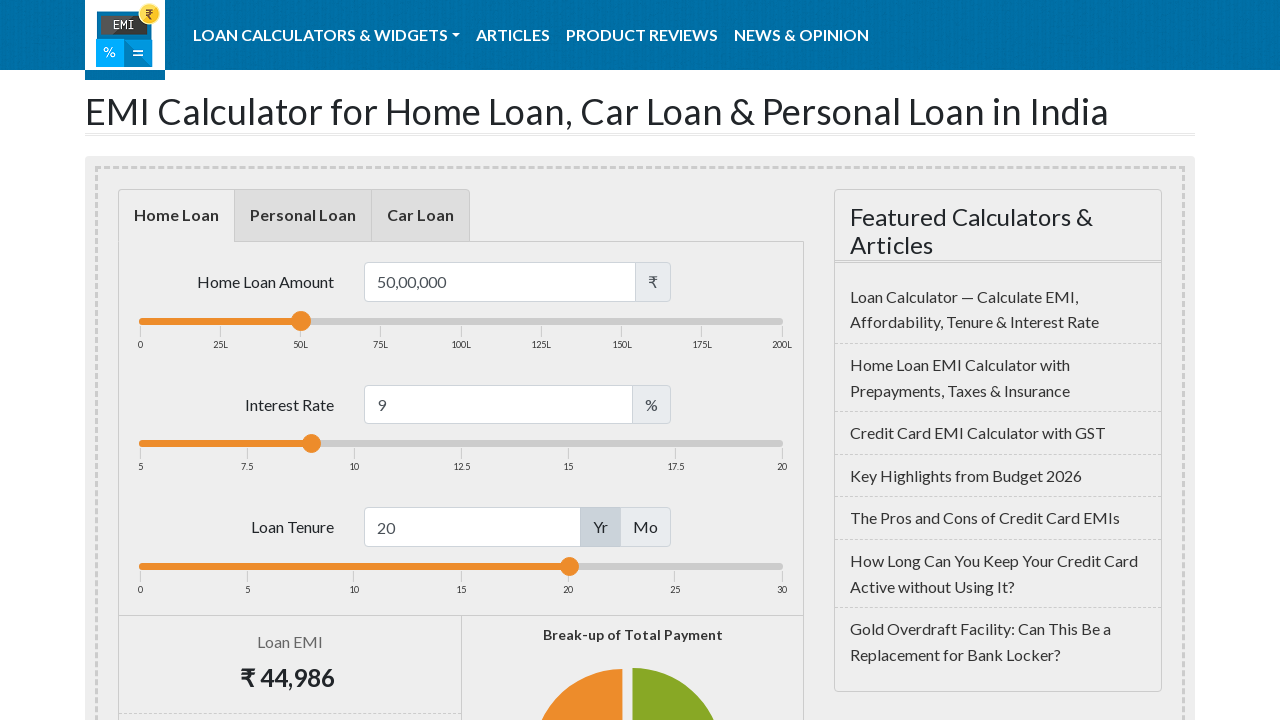

Clicked on car loan option at (420, 216) on #car-loan
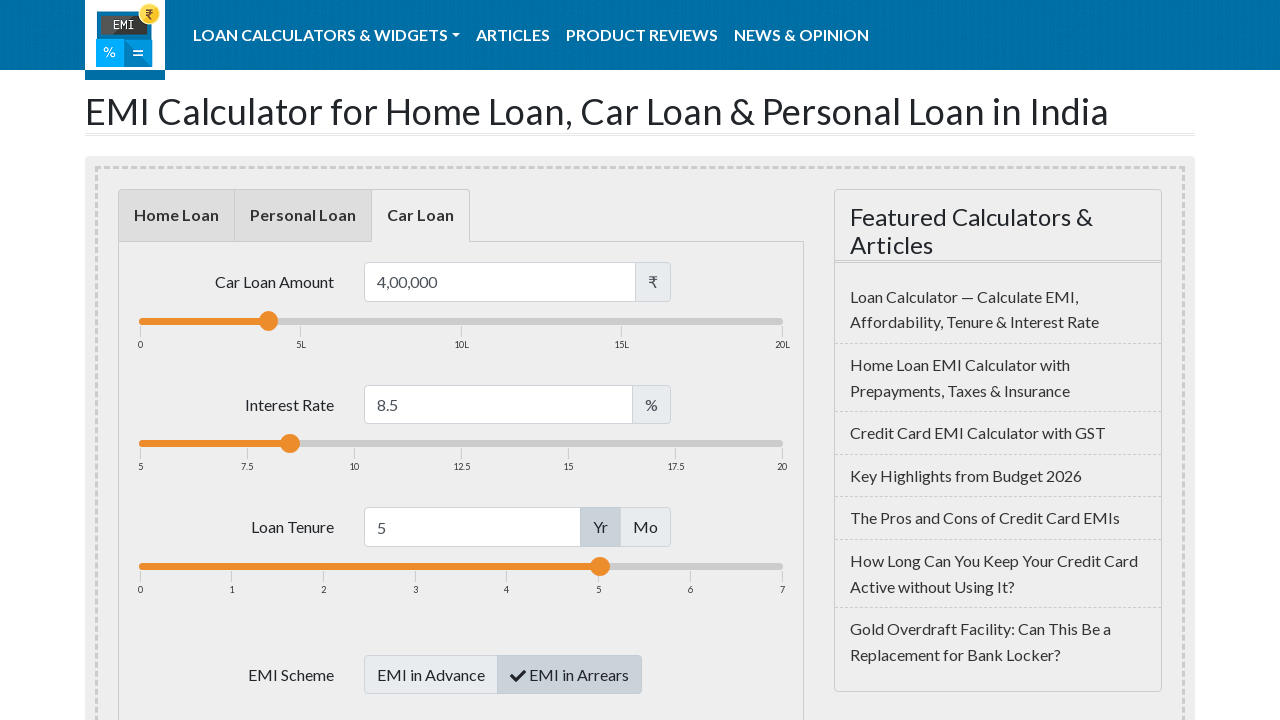

Located loan amount input field
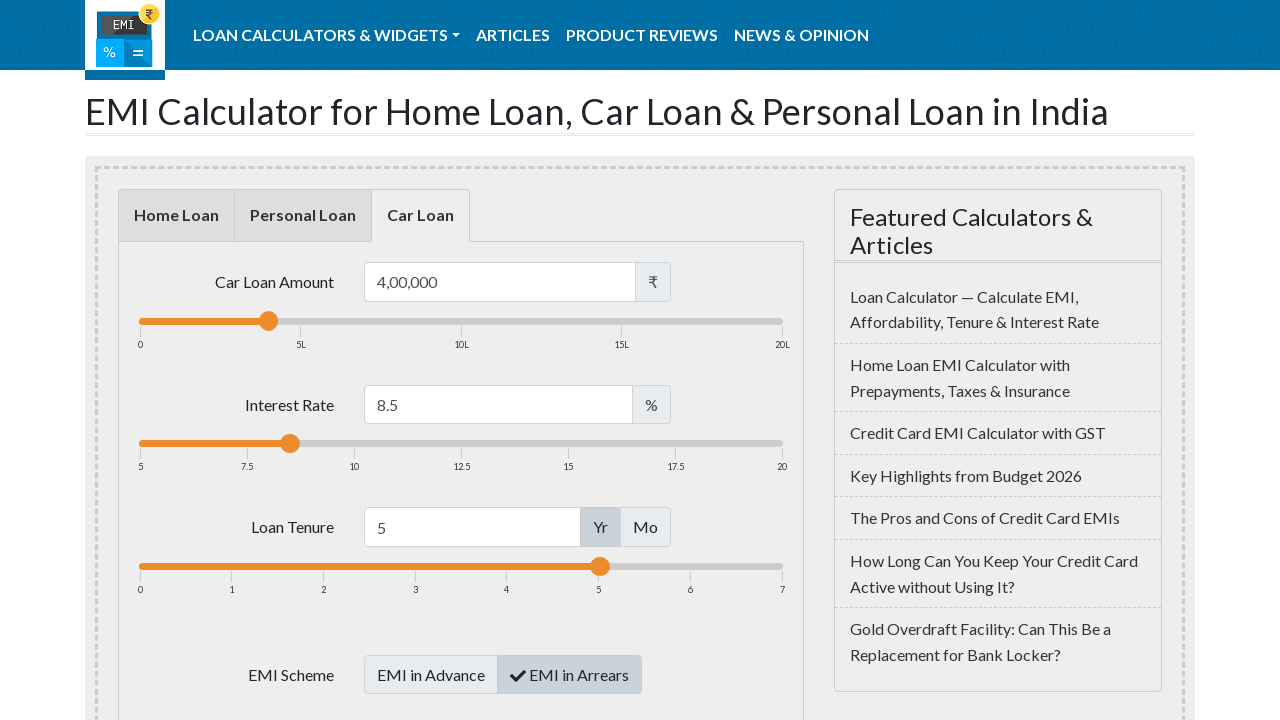

Clicked on loan amount field at (500, 282) on xpath=//input[@id='loanamount']
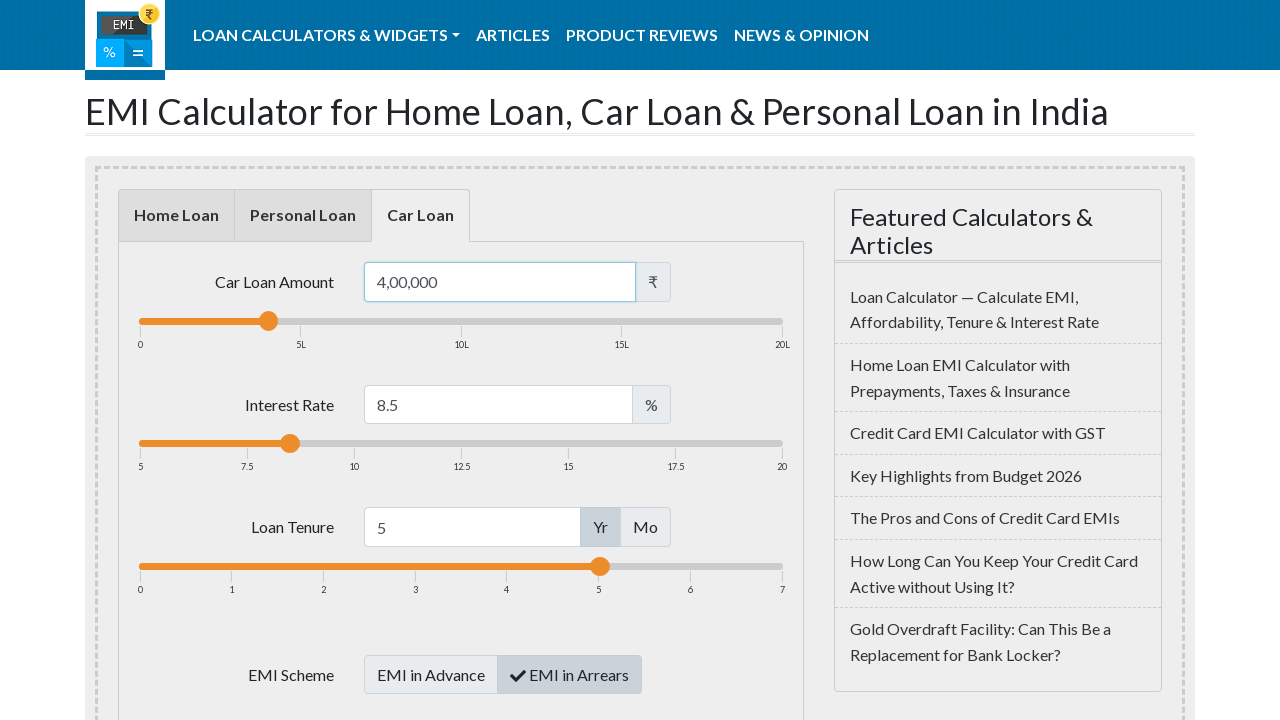

Cleared loan amount field on xpath=//input[@id='loanamount']
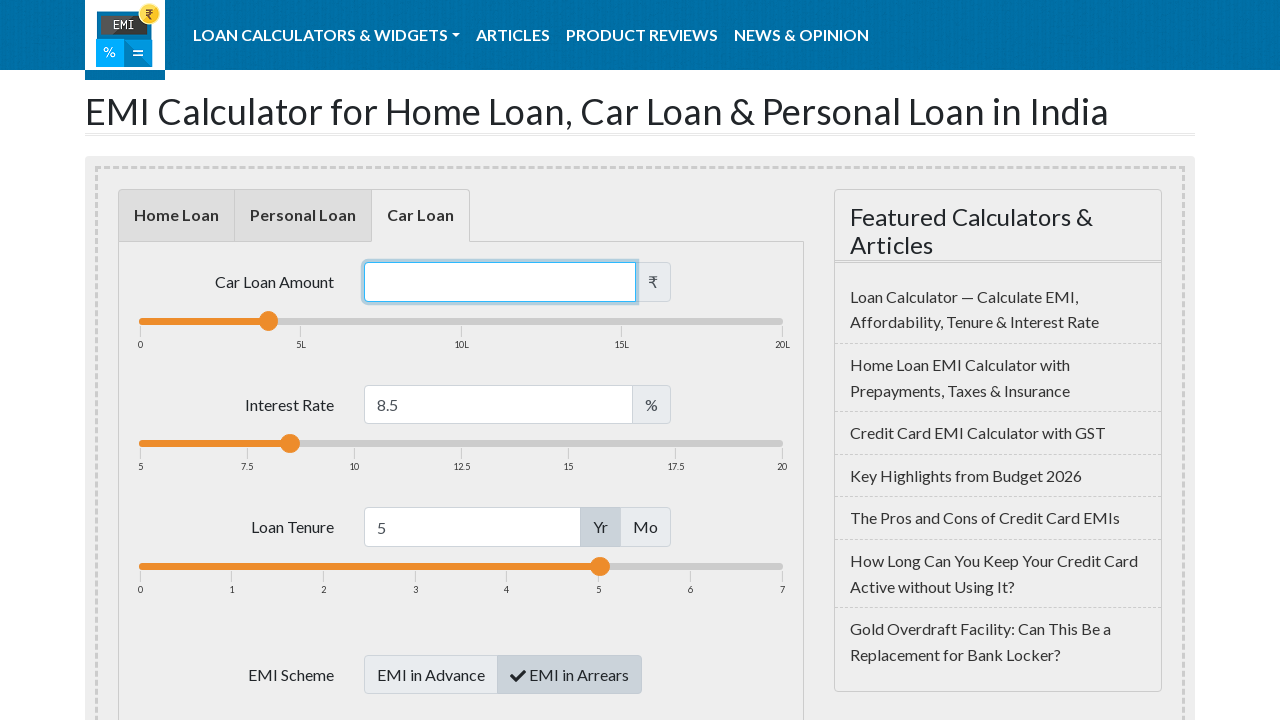

Pressed Backspace in loan amount field on xpath=//input[@id='loanamount']
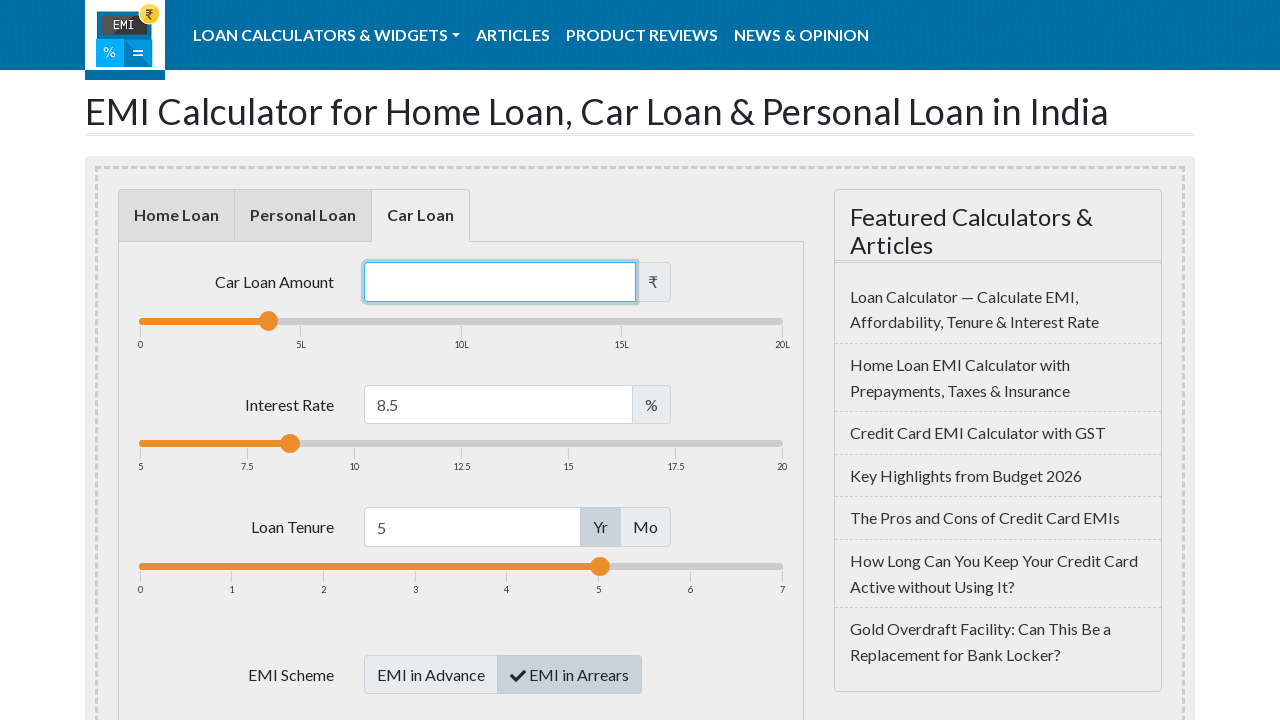

Entered loan amount of 1500000 on xpath=//input[@id='loanamount']
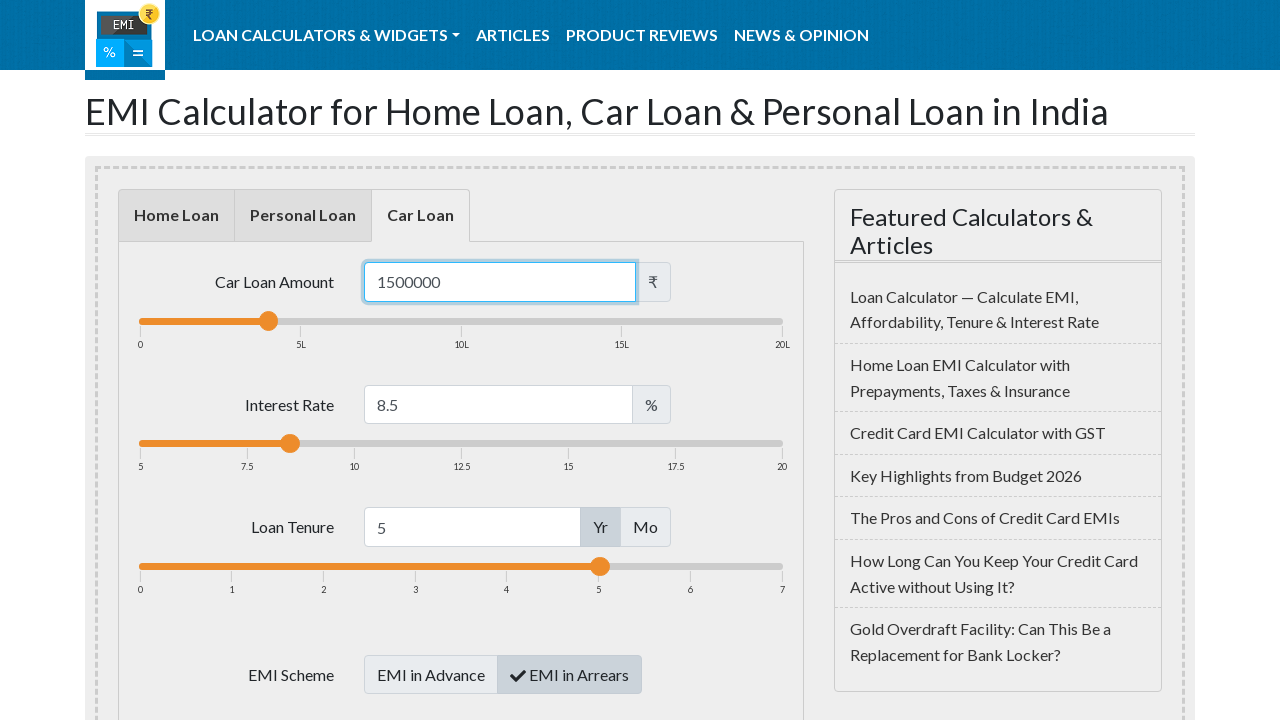

Pressed Enter to confirm loan amount on xpath=//input[@id='loanamount']
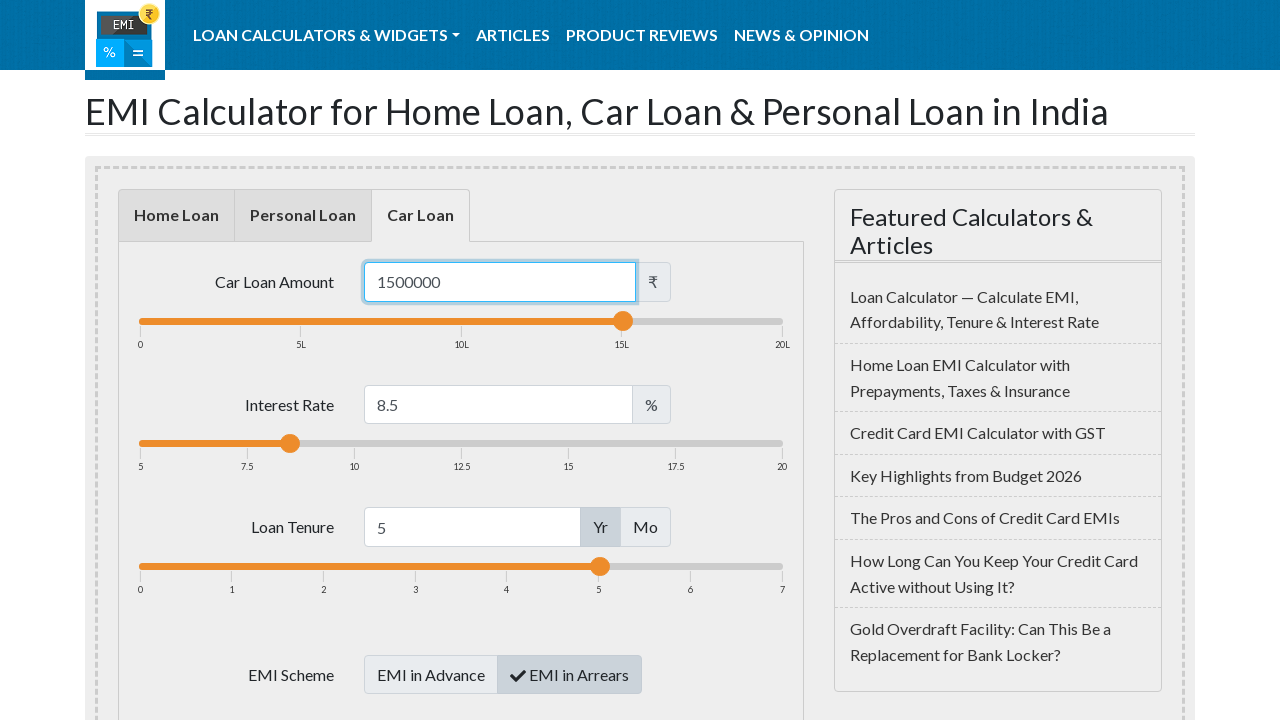

Located interest rate input field
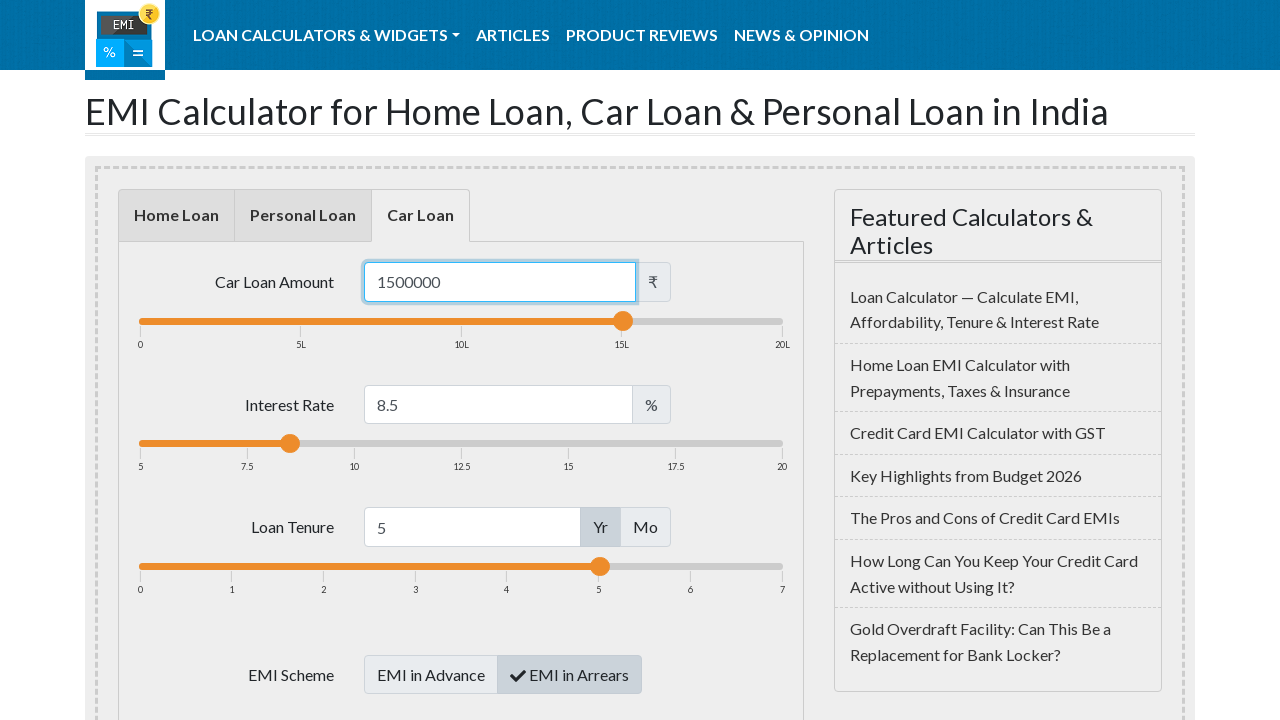

Clicked on interest rate field at (498, 404) on xpath=//input[@id='loaninterest']
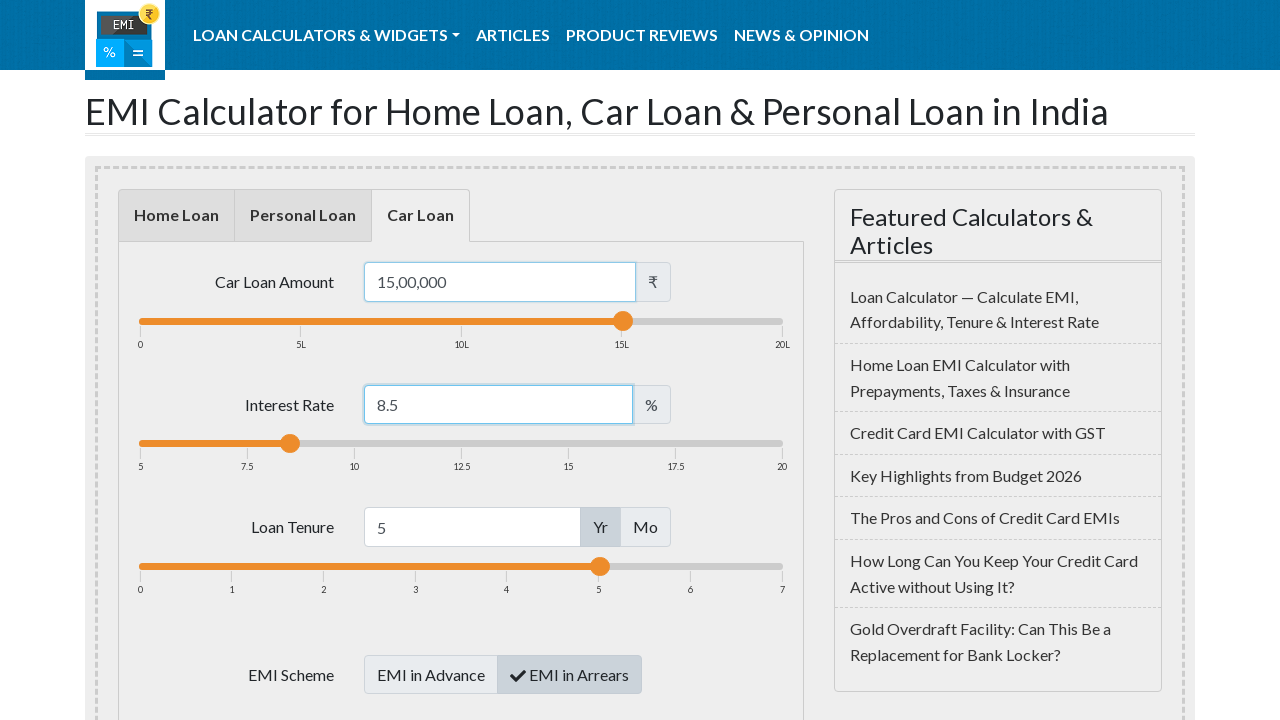

Cleared interest rate field on xpath=//input[@id='loaninterest']
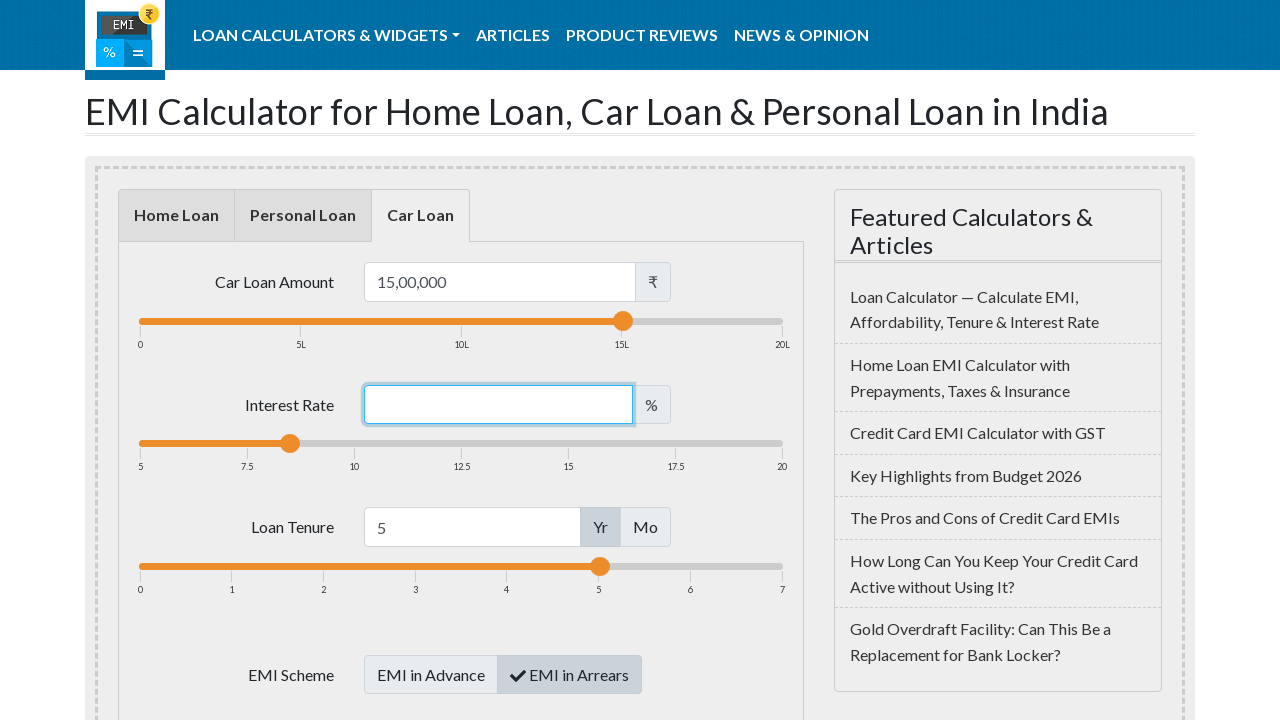

Pressed Backspace in interest rate field on xpath=//input[@id='loaninterest']
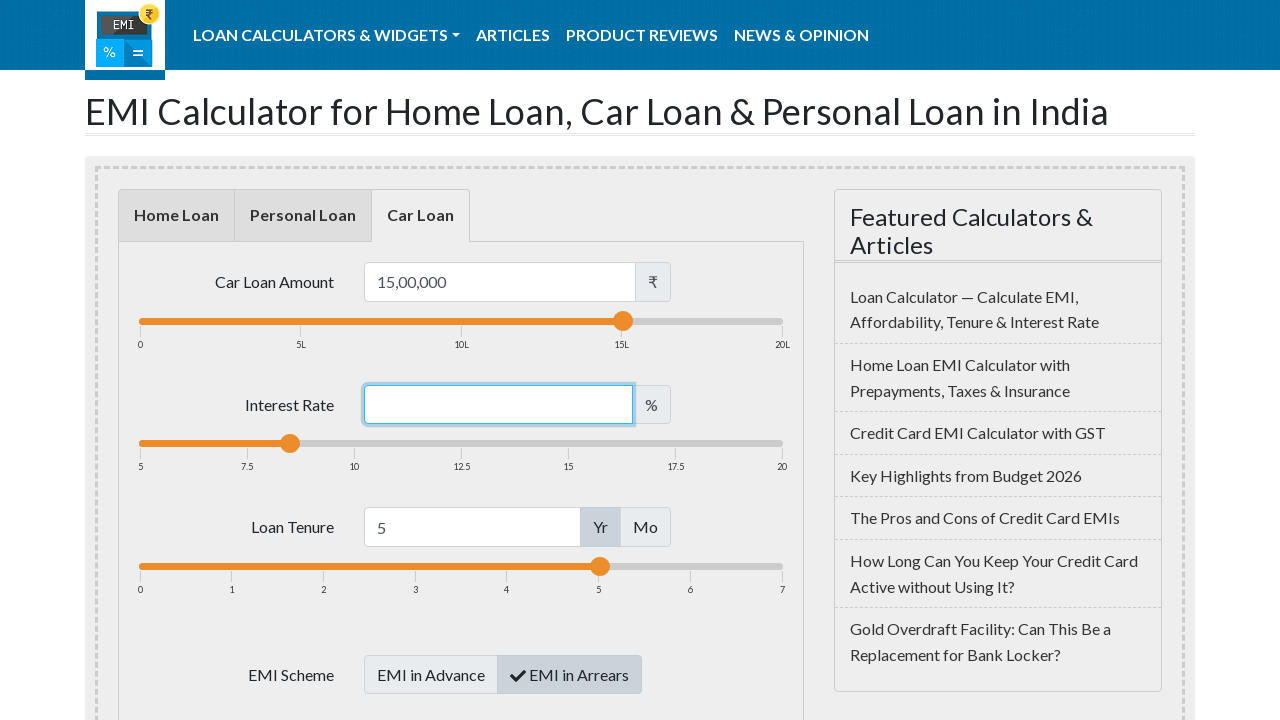

Entered interest rate of 9.5% on xpath=//input[@id='loaninterest']
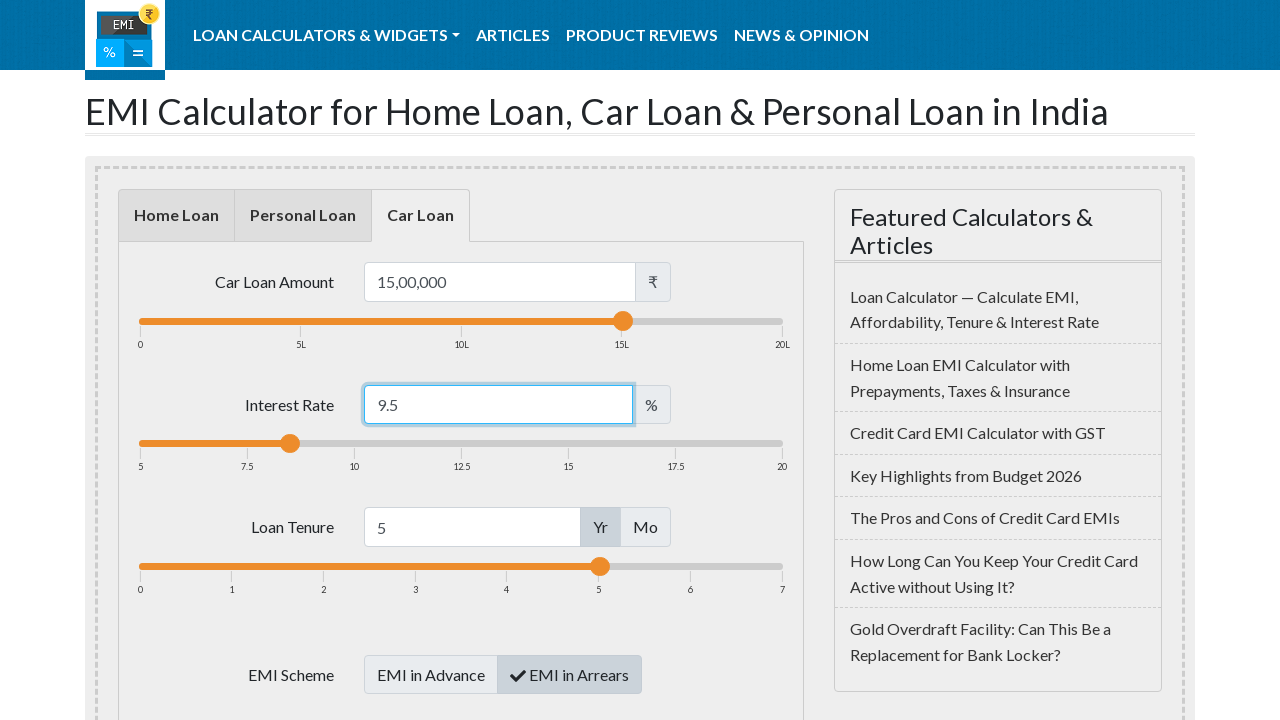

Pressed Enter to confirm interest rate on xpath=//input[@id='loaninterest']
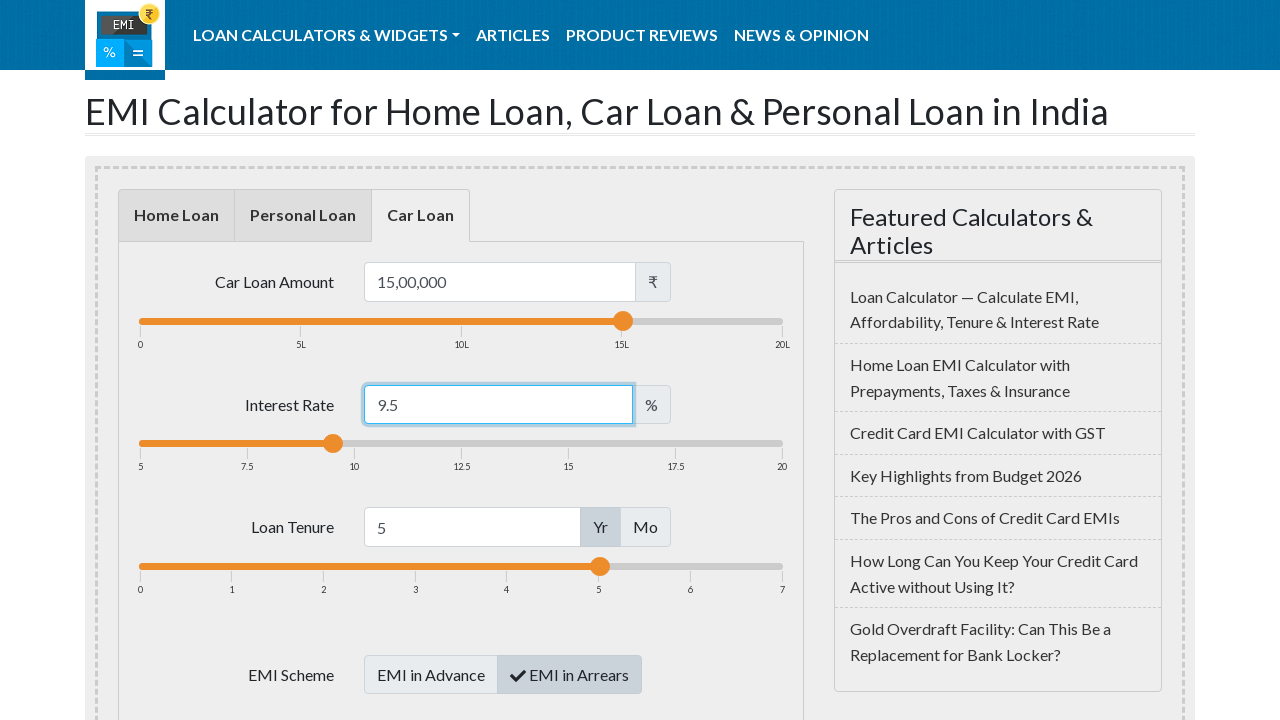

Selected tenure type as year at (645, 527) on .tenure-choice > div:nth-child(1) > label:nth-child(2)
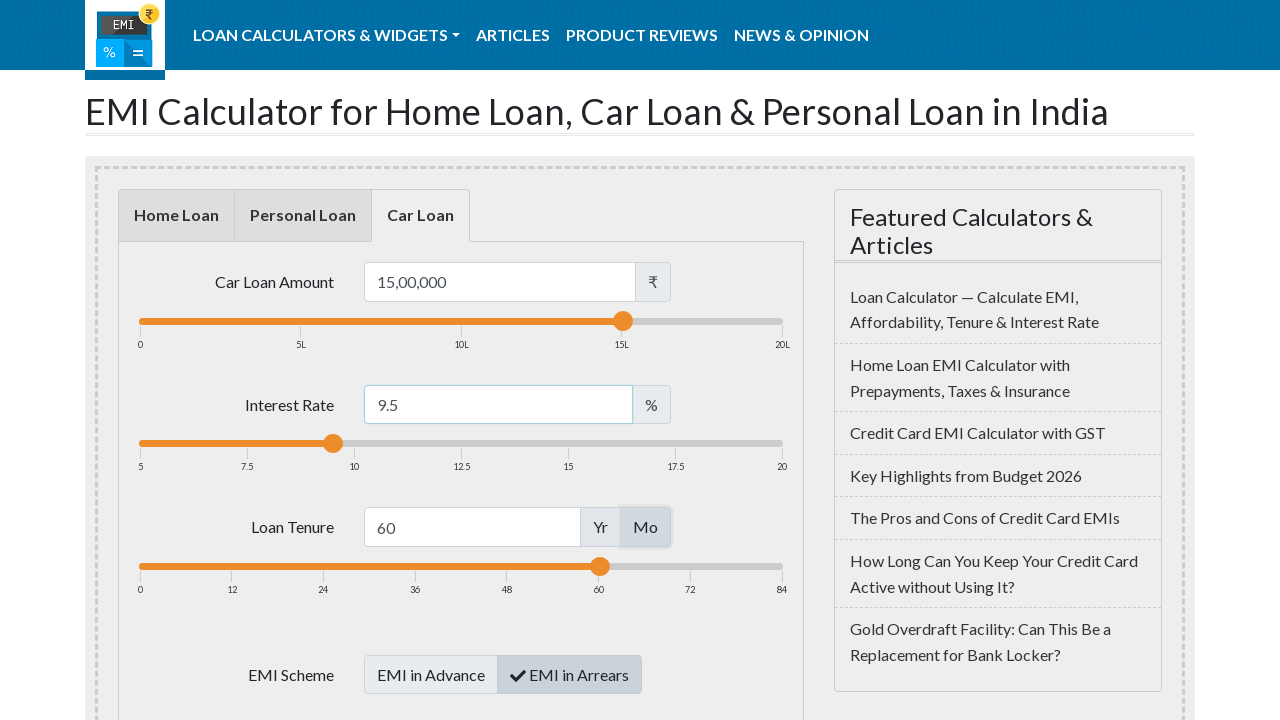

Located loan term input field
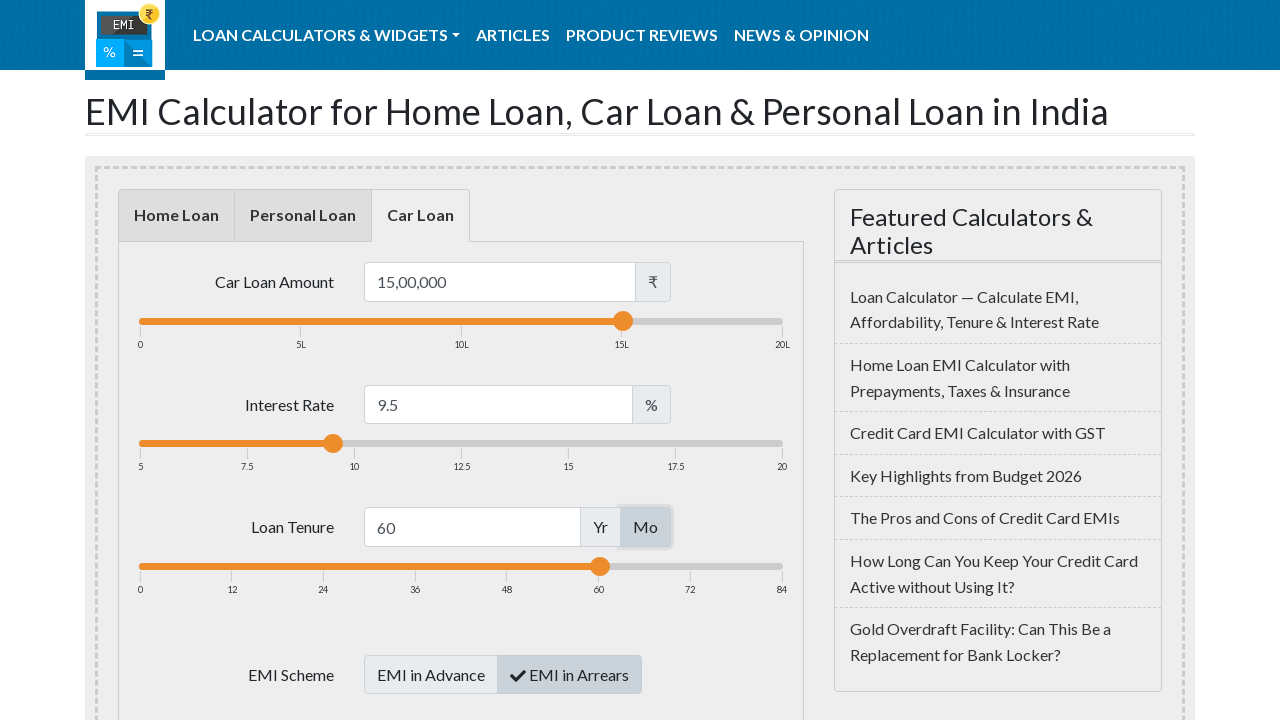

Clicked on loan term field at (472, 527) on xpath=//input[@id='loanterm']
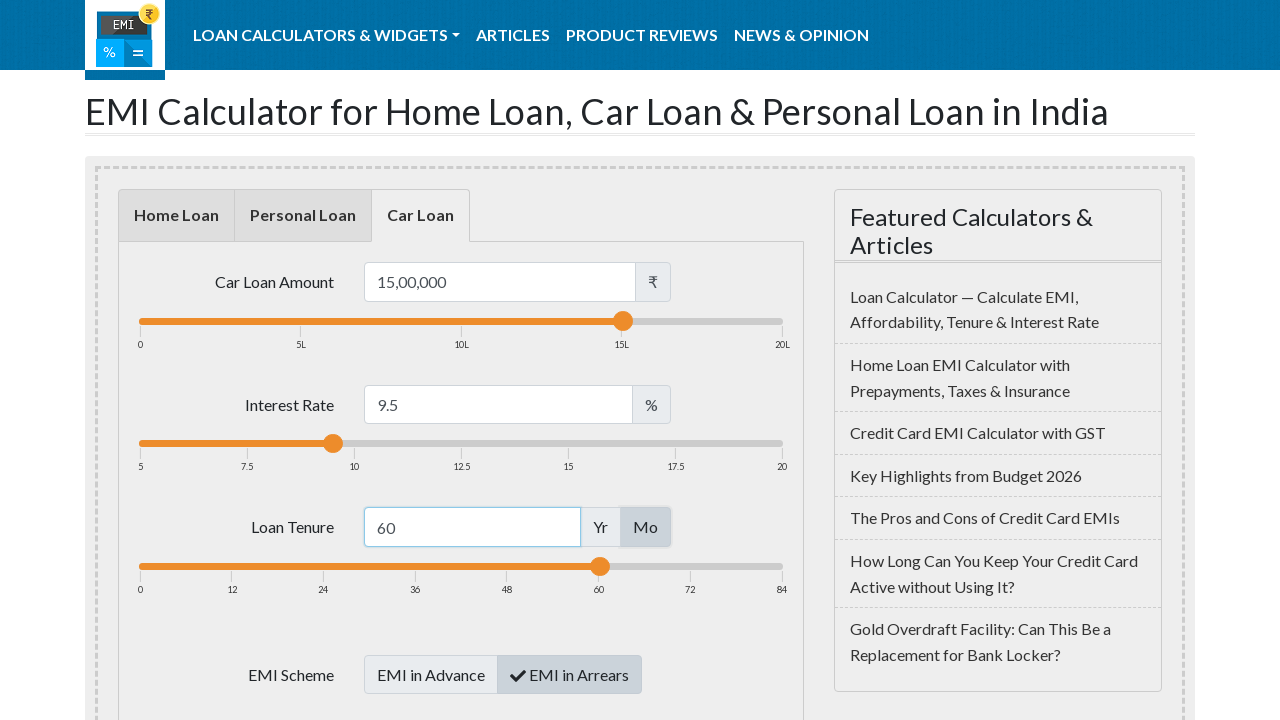

Pressed Backspace in loan term field on xpath=//input[@id='loanterm']
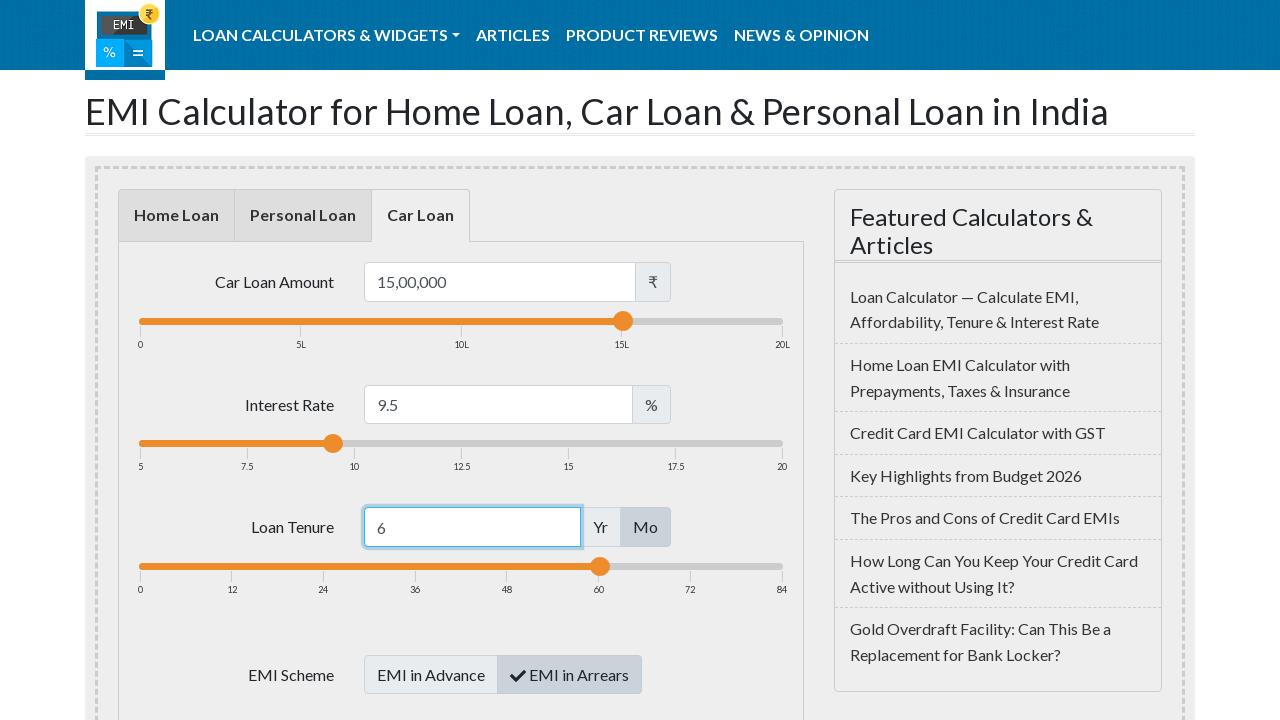

Pressed Backspace again in loan term field on xpath=//input[@id='loanterm']
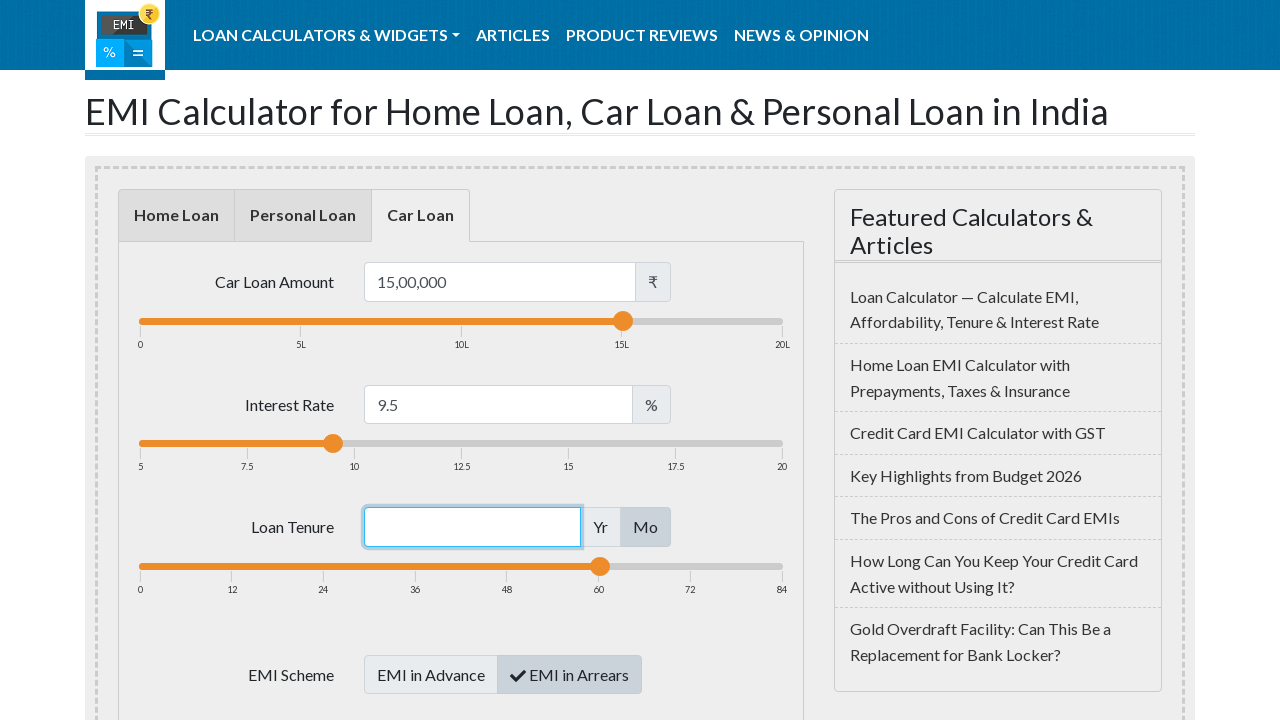

Entered loan term of 1 year on xpath=//input[@id='loanterm']
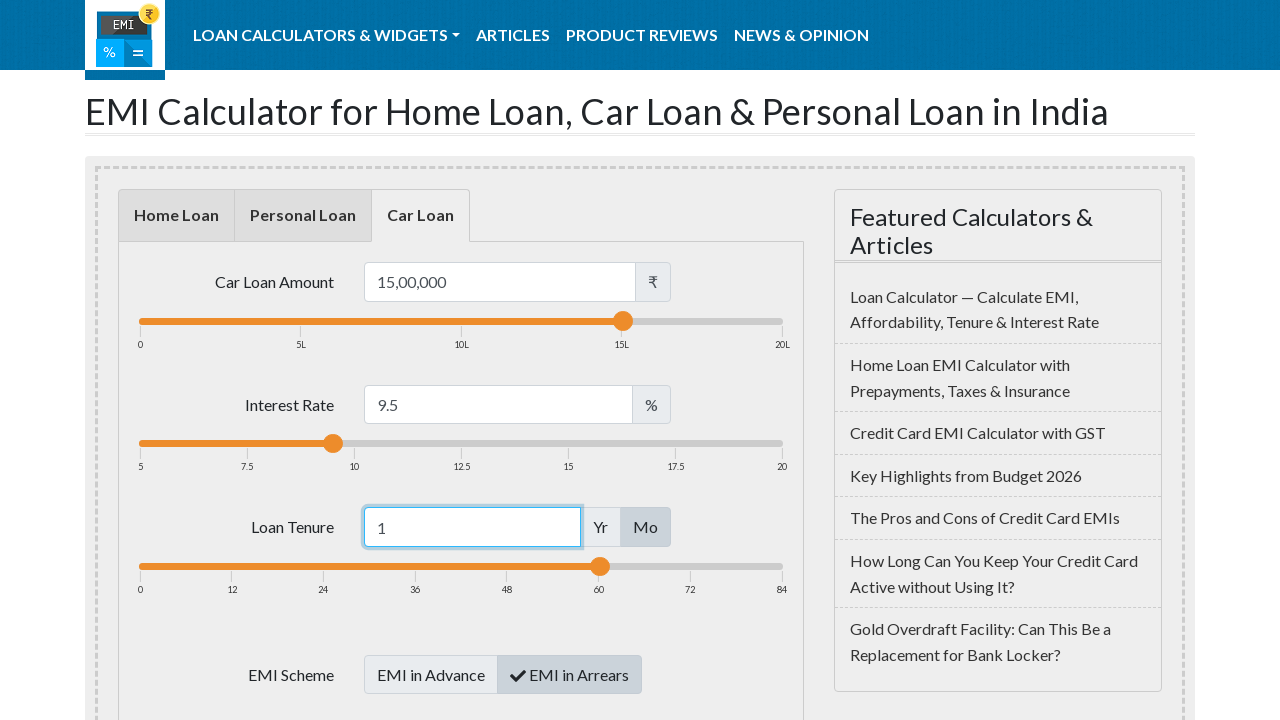

Pressed Enter to confirm loan term on xpath=//input[@id='loanterm']
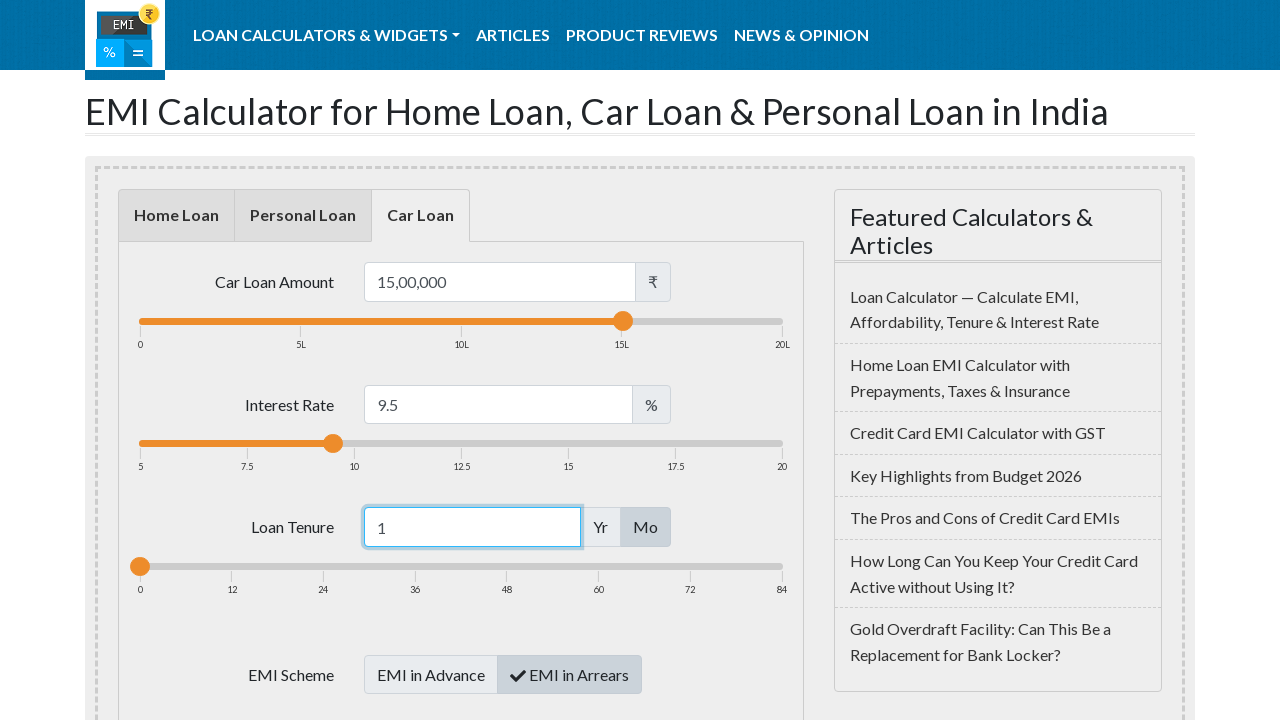

Waited for calculation results to appear in results table
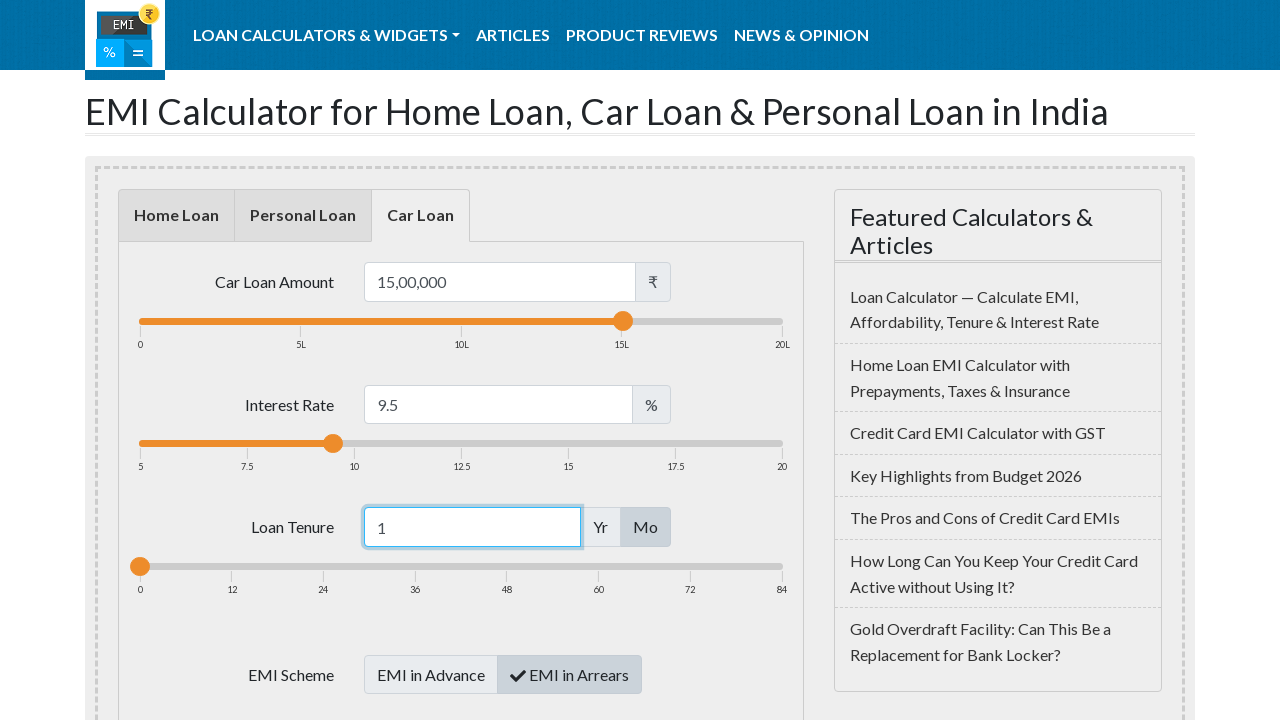

Retrieved principal amount from calculation results
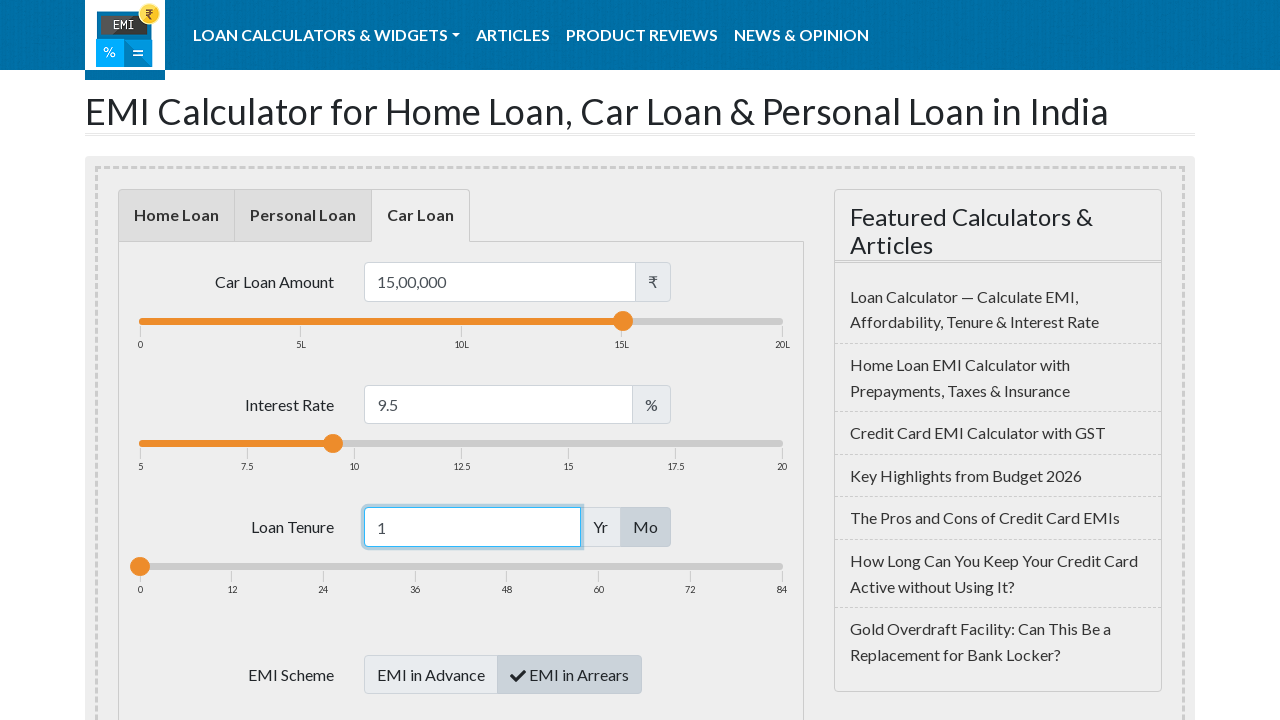

Retrieved interest amount from calculation results
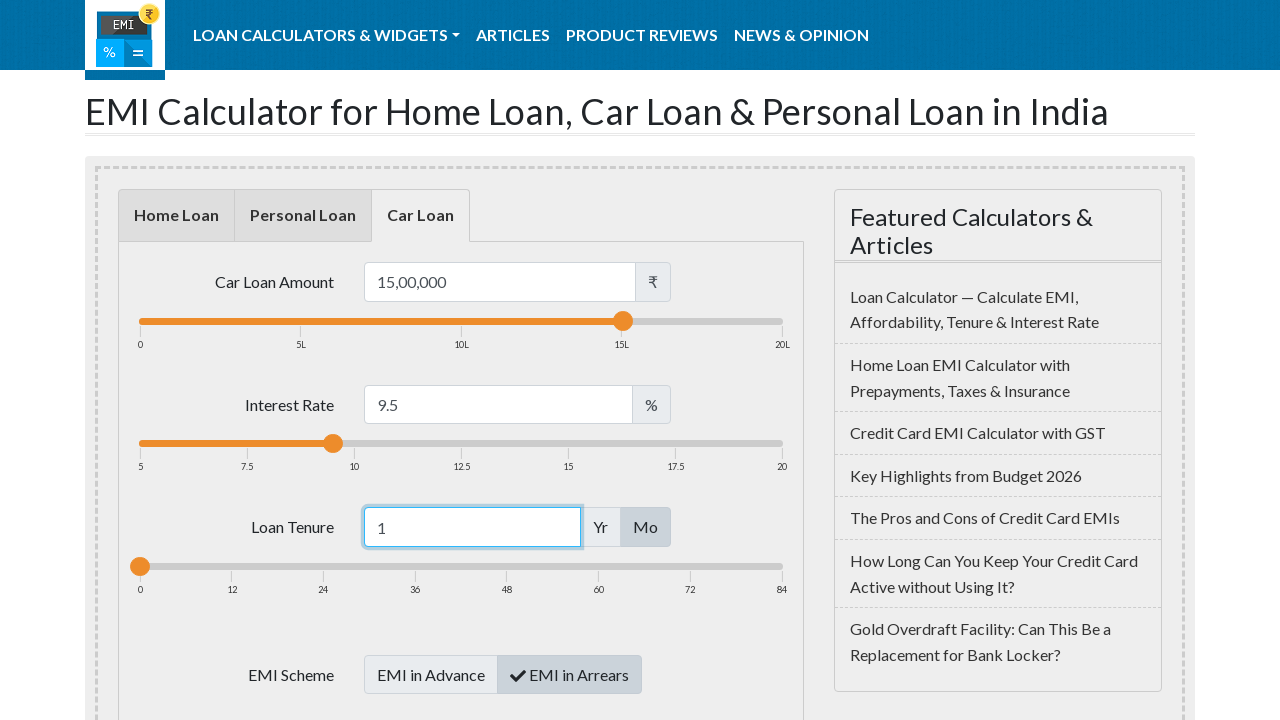

Retrieved total payment amount from calculation results
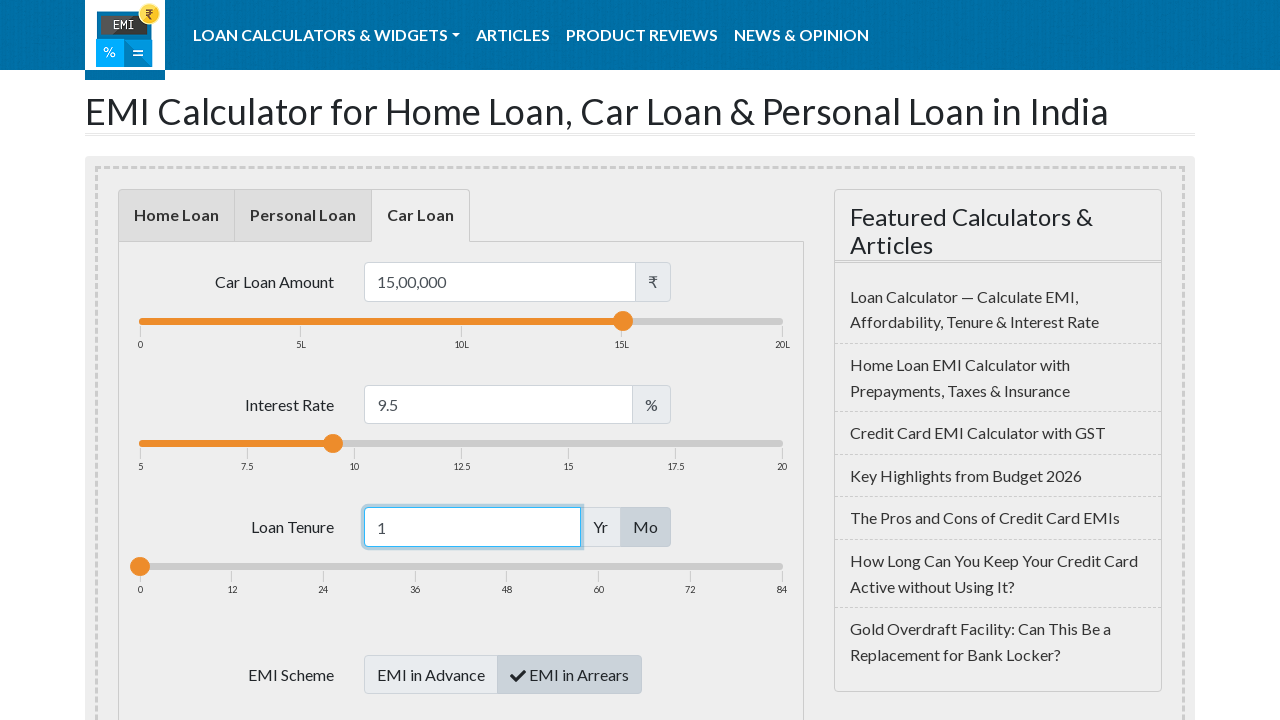

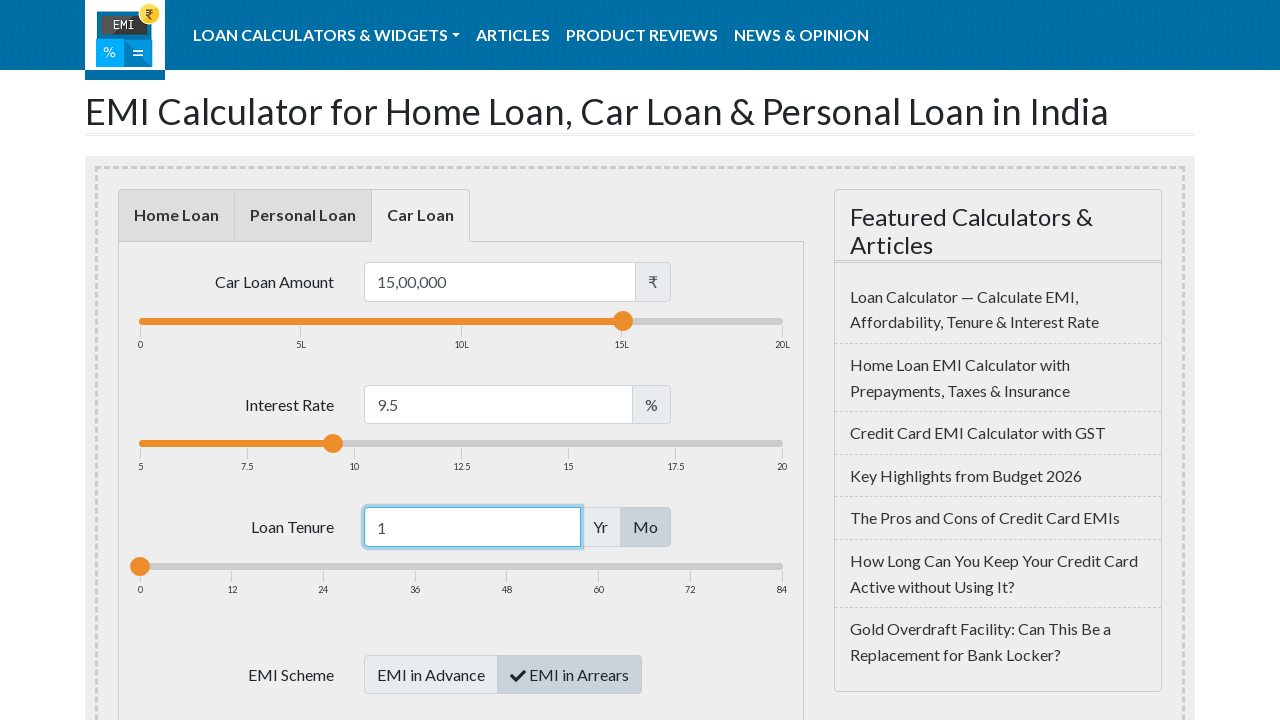